Tests autocomplete/autosuggest functionality by typing partial text and navigating through dropdown suggestions using keyboard arrows to find a specific country

Starting URL: http://www.qaclickacademy.com/practice.php

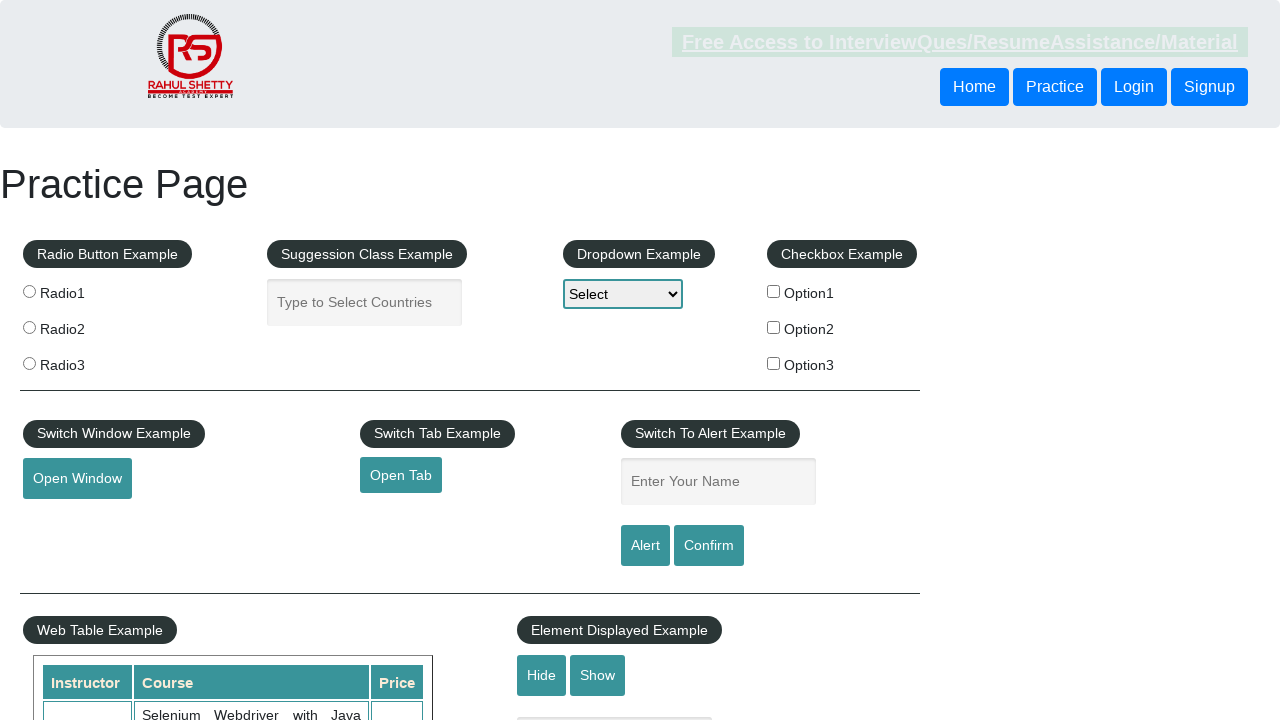

Located the autocomplete input field
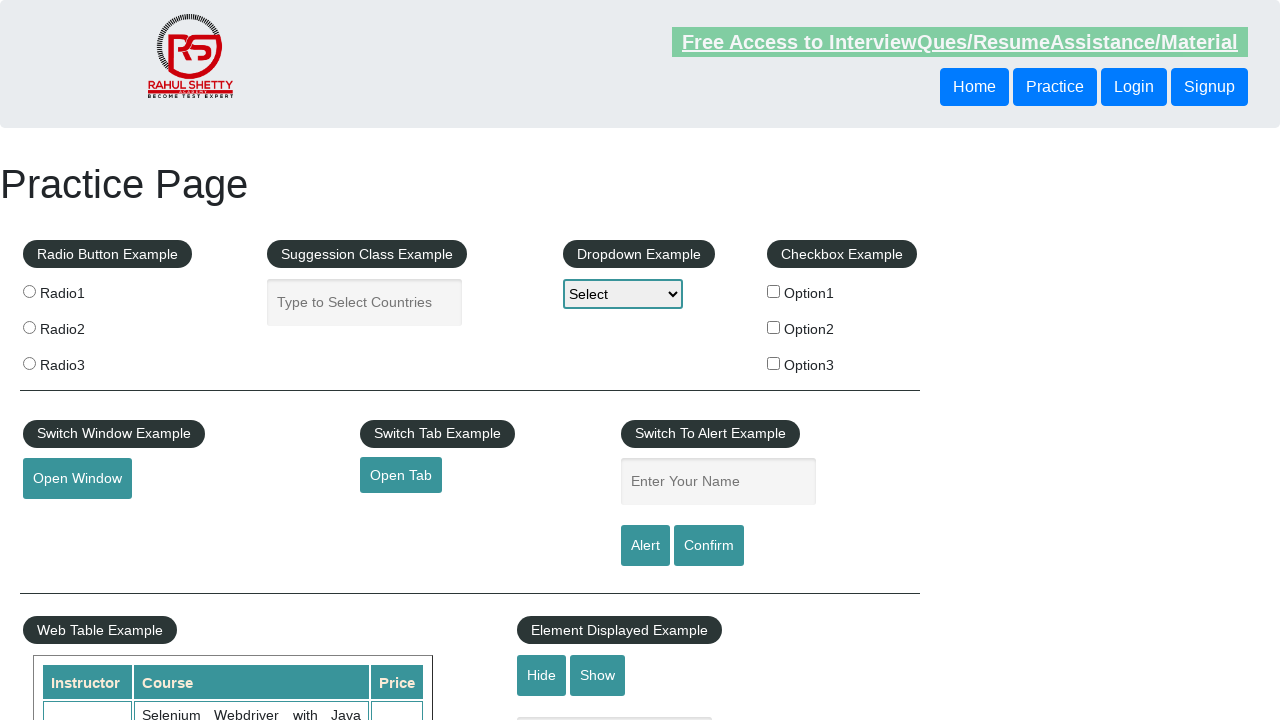

Typed 'rep' in the autocomplete input field to trigger suggestions on input.inputs.ui-autocomplete-input
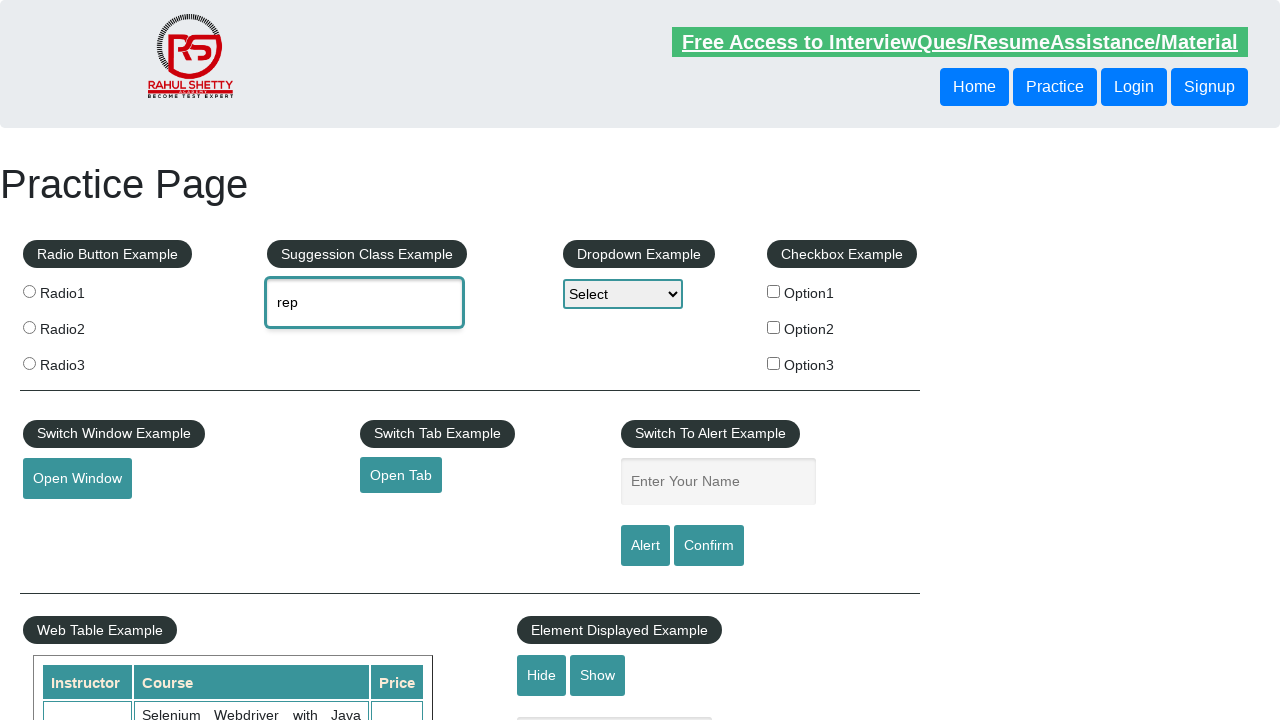

Waited 3 seconds for autocomplete suggestions to appear
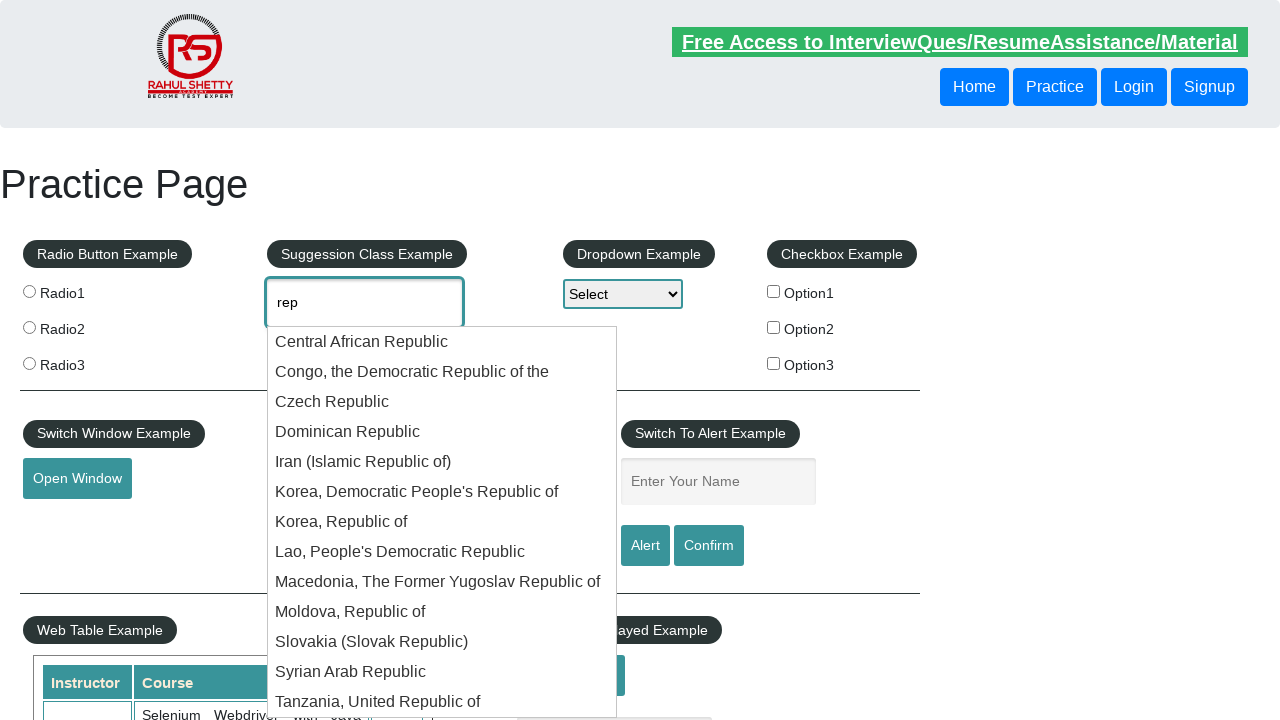

Pressed ArrowDown to navigate to first suggestion on input.inputs.ui-autocomplete-input
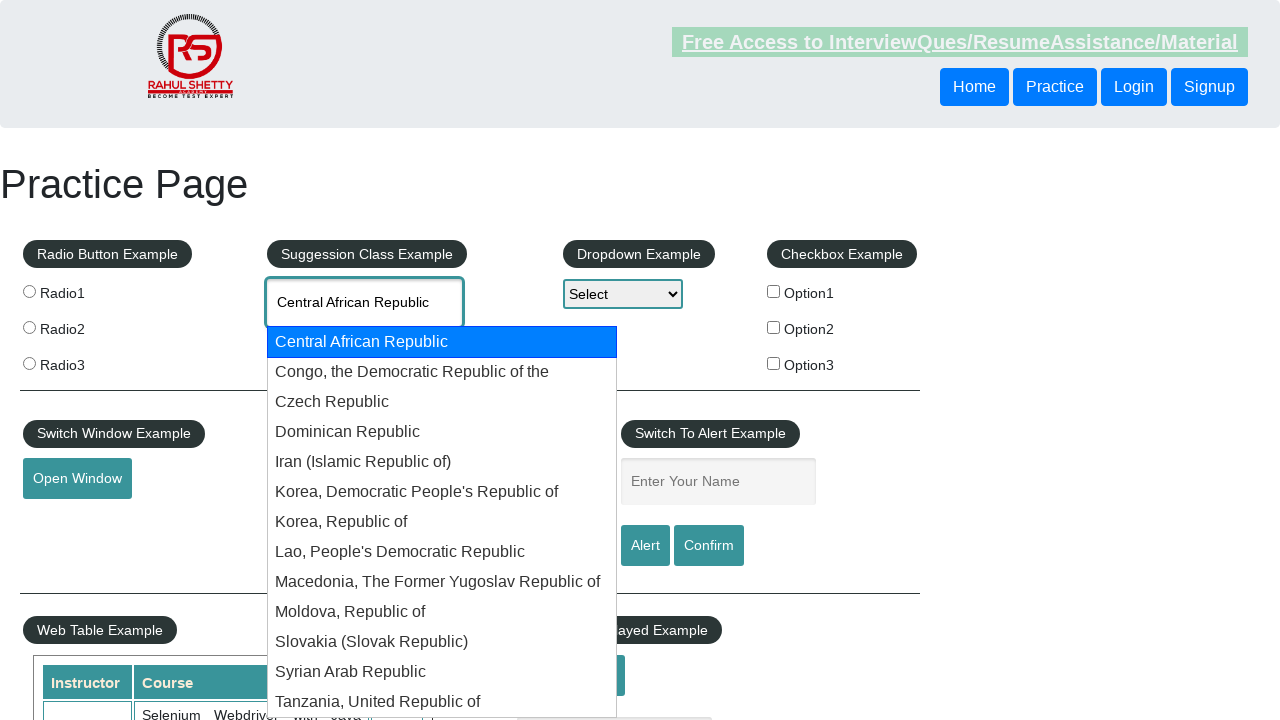

Pressed ArrowDown to navigate through suggestions (iteration 1/15) on input.inputs.ui-autocomplete-input
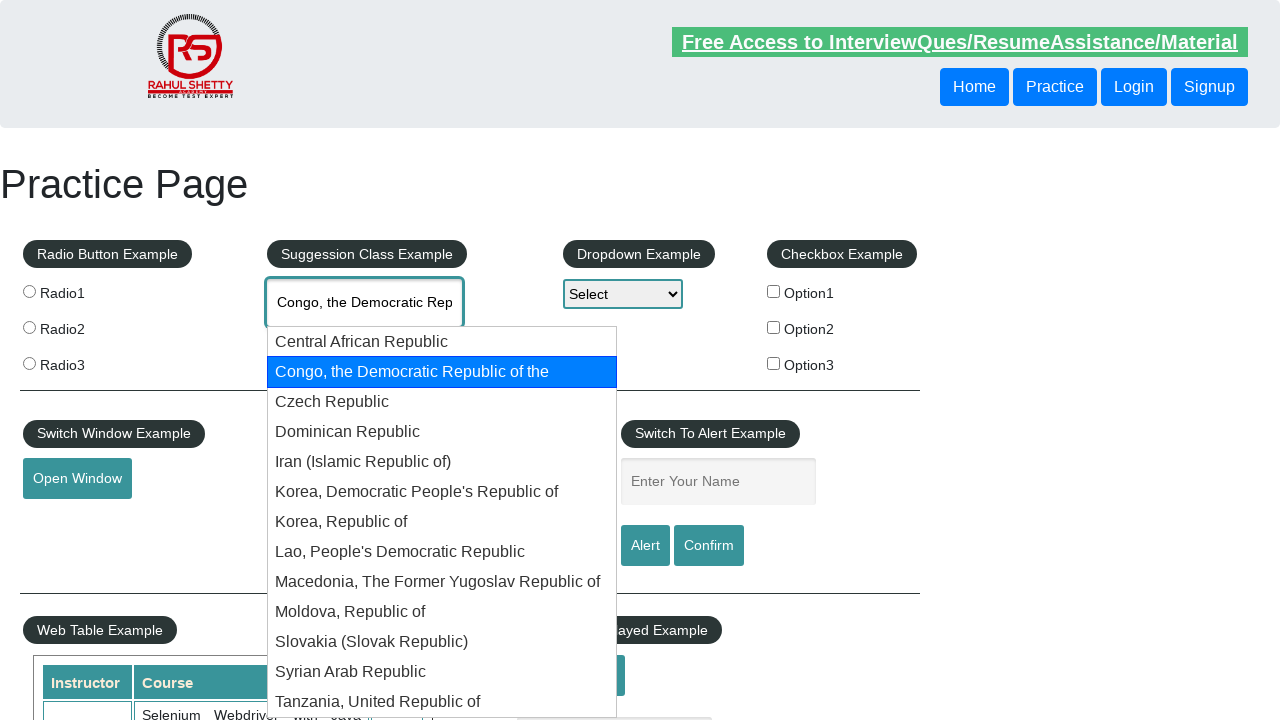

Pressed ArrowDown to navigate through suggestions (iteration 2/15) on input.inputs.ui-autocomplete-input
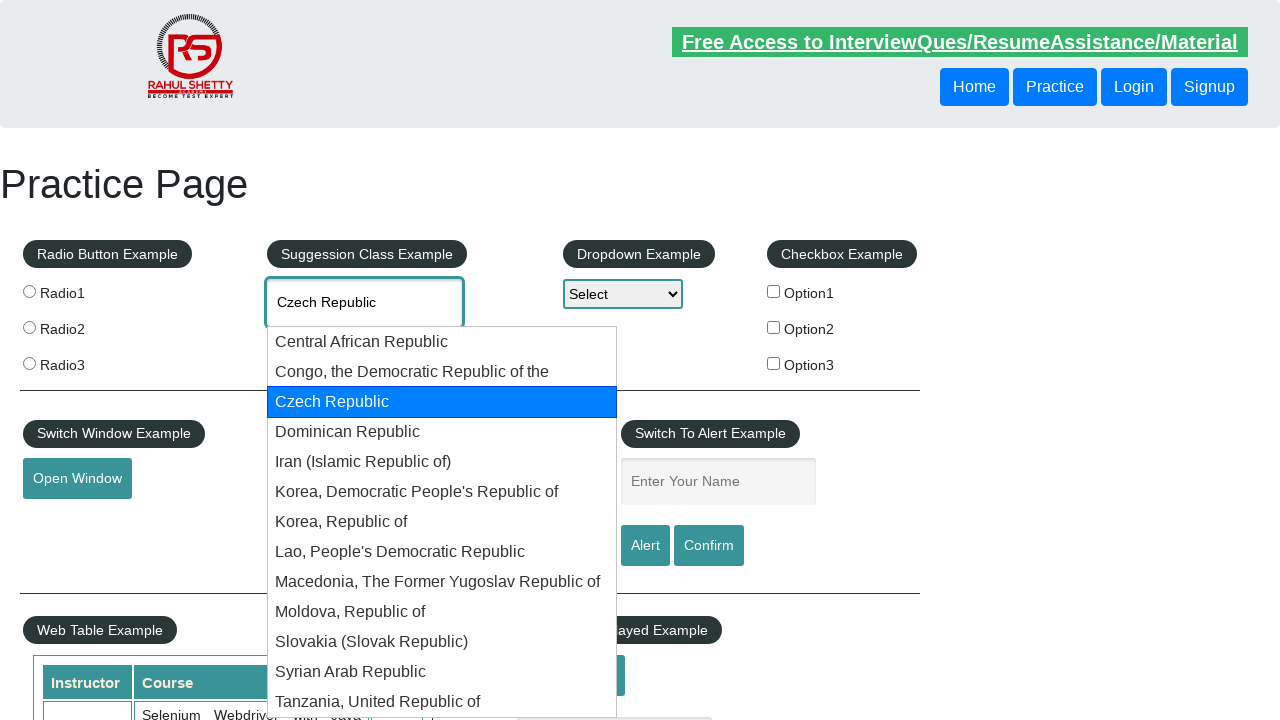

Pressed ArrowDown to navigate through suggestions (iteration 3/15) on input.inputs.ui-autocomplete-input
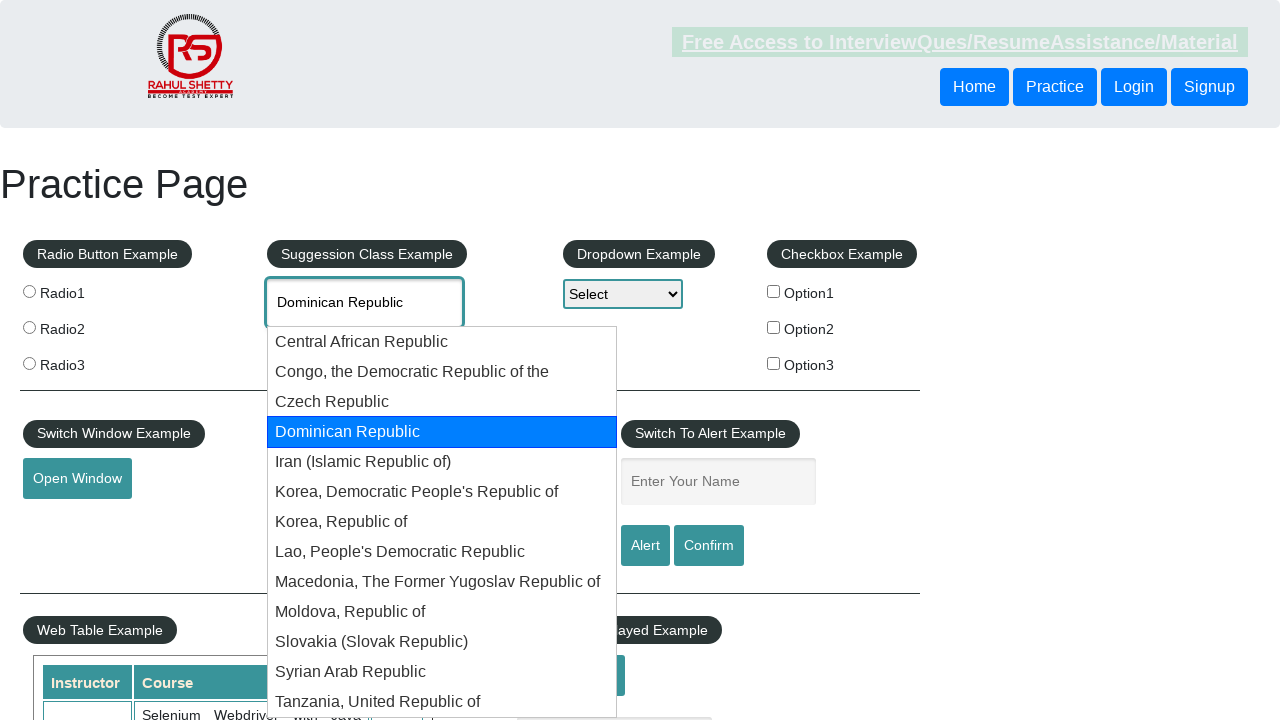

Pressed ArrowDown to navigate through suggestions (iteration 4/15) on input.inputs.ui-autocomplete-input
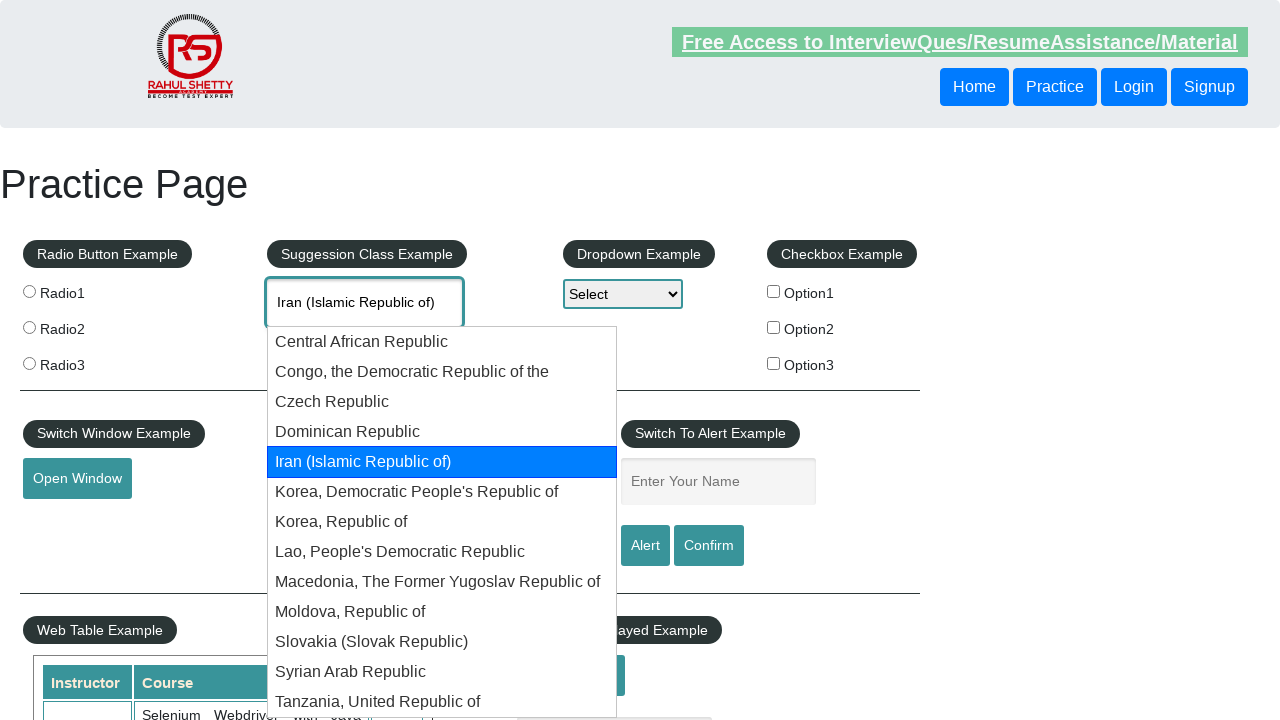

Pressed ArrowDown to navigate through suggestions (iteration 5/15) on input.inputs.ui-autocomplete-input
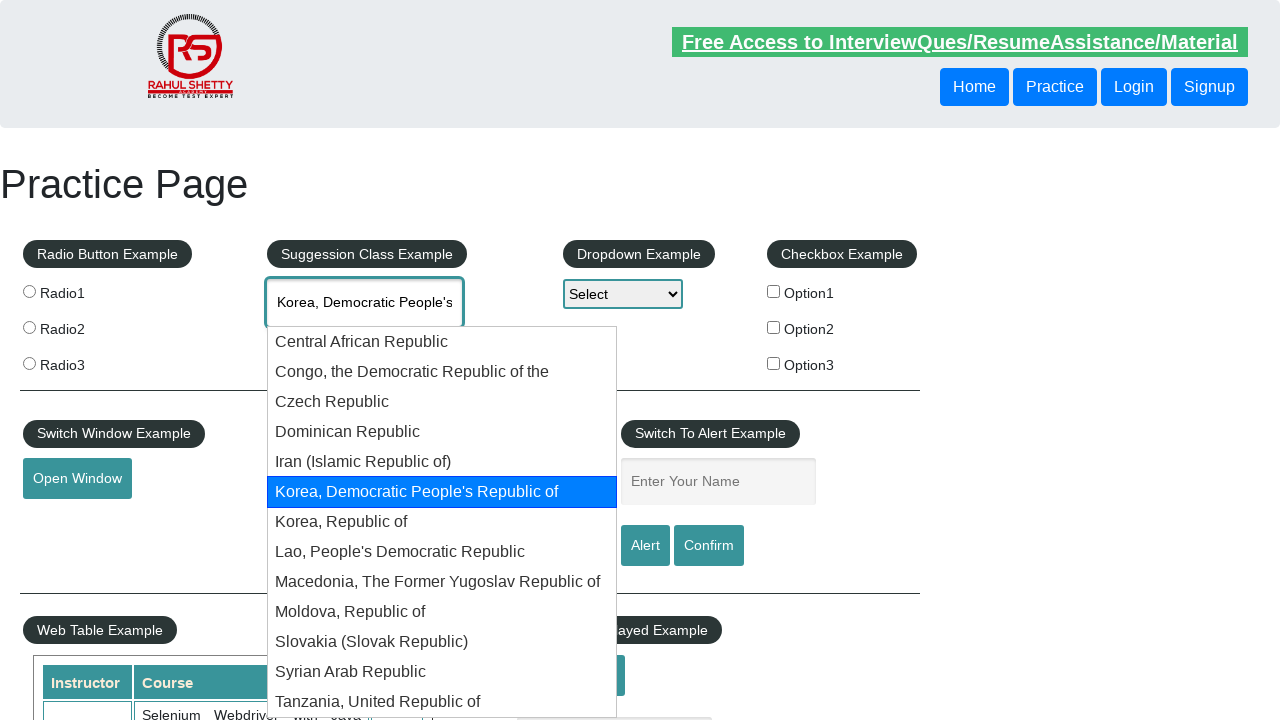

Pressed ArrowDown to navigate through suggestions (iteration 6/15) on input.inputs.ui-autocomplete-input
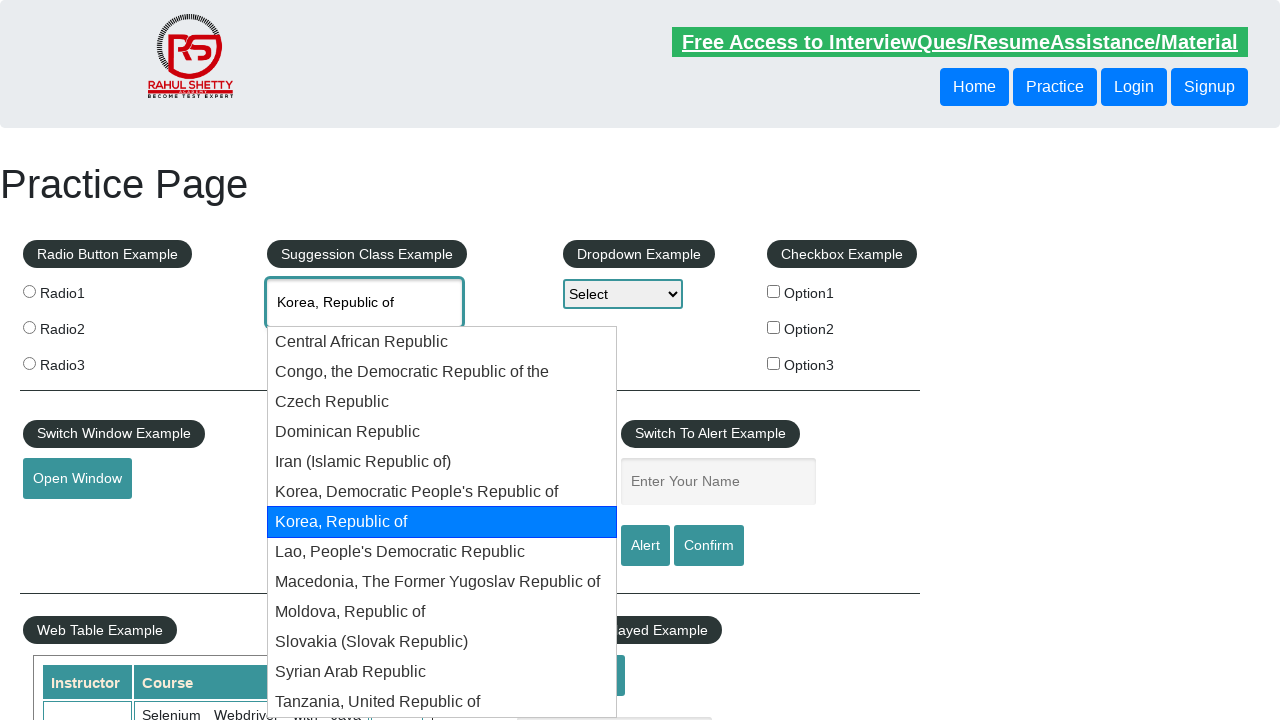

Pressed ArrowDown to navigate through suggestions (iteration 7/15) on input.inputs.ui-autocomplete-input
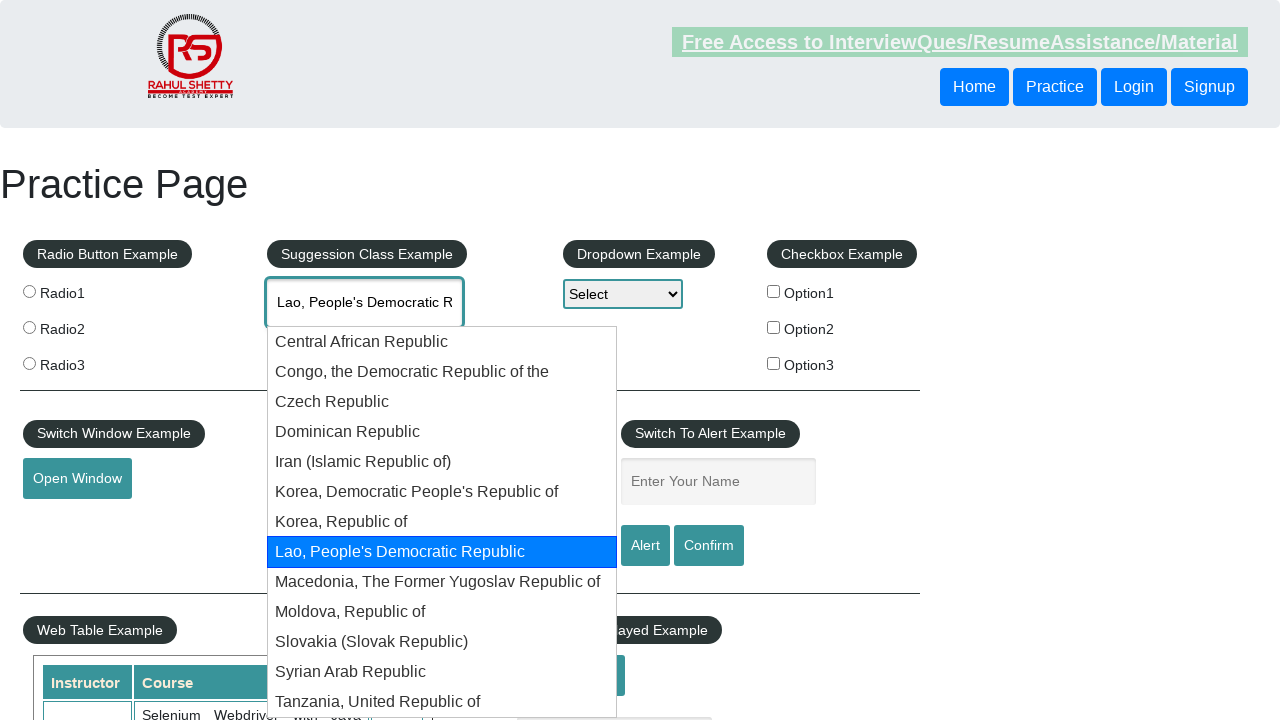

Pressed ArrowDown to navigate through suggestions (iteration 8/15) on input.inputs.ui-autocomplete-input
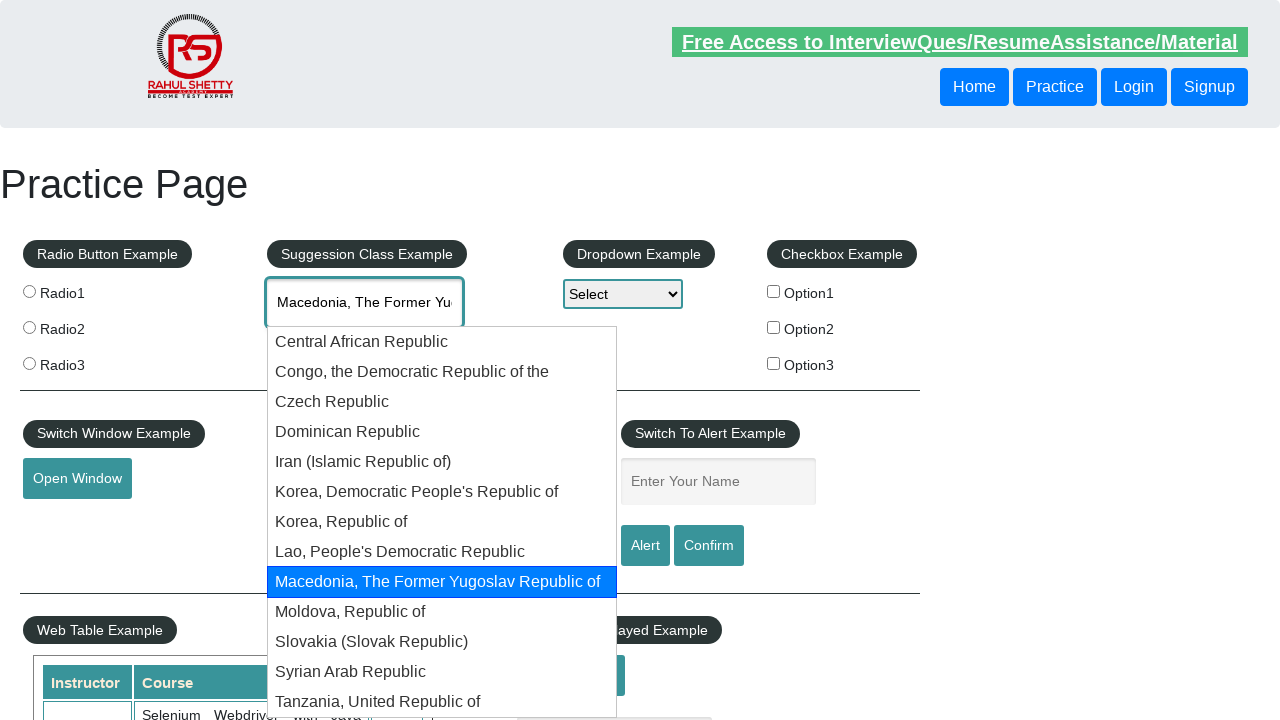

Pressed ArrowDown to navigate through suggestions (iteration 9/15) on input.inputs.ui-autocomplete-input
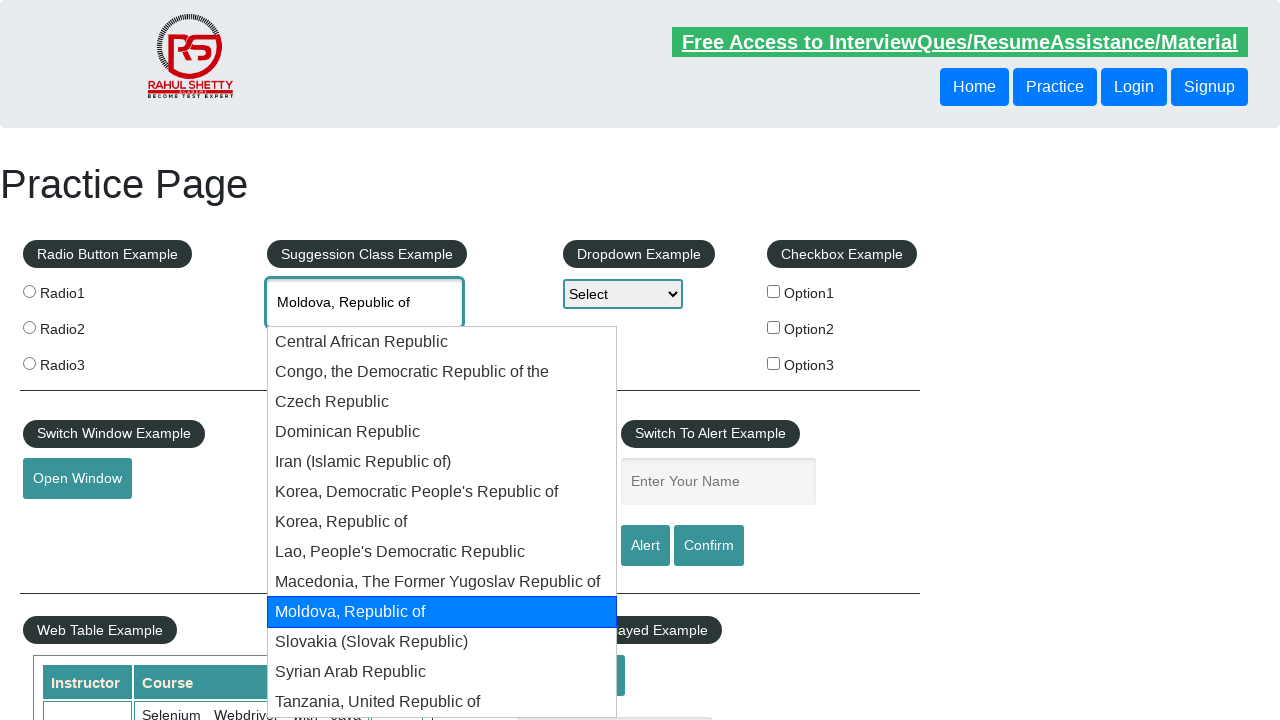

Pressed ArrowDown to navigate through suggestions (iteration 10/15) on input.inputs.ui-autocomplete-input
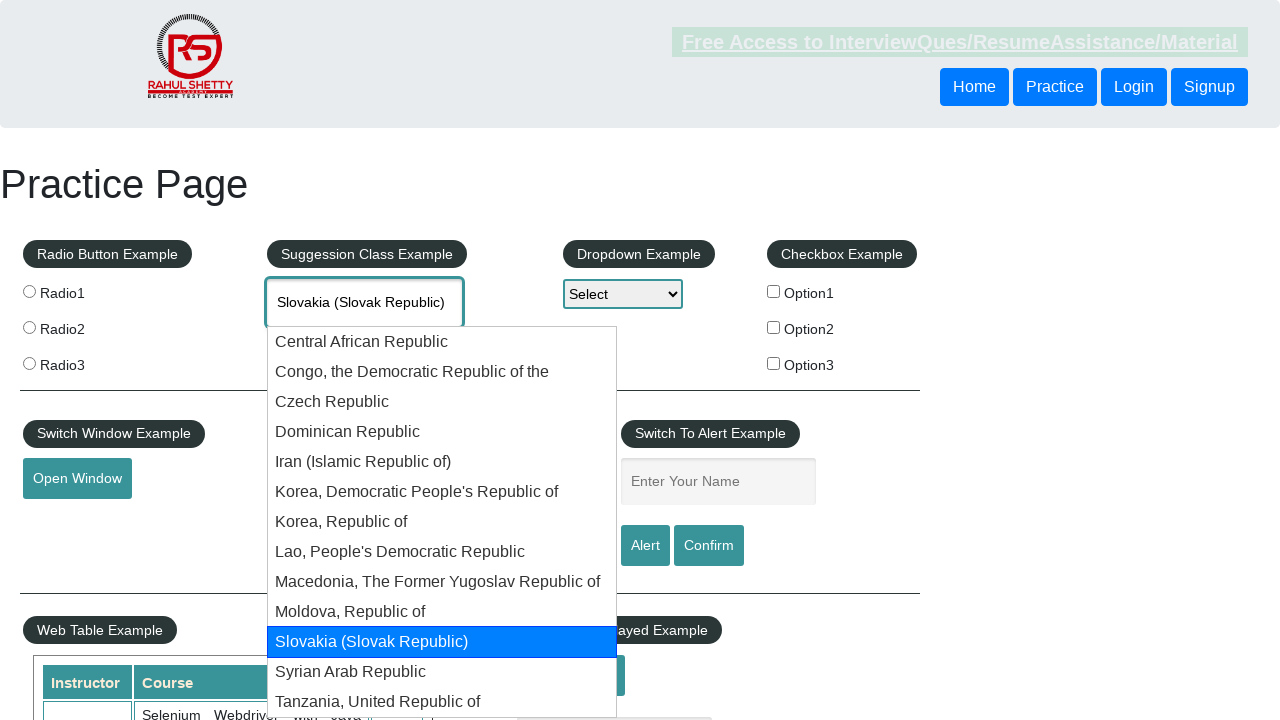

Pressed ArrowDown to navigate through suggestions (iteration 11/15) on input.inputs.ui-autocomplete-input
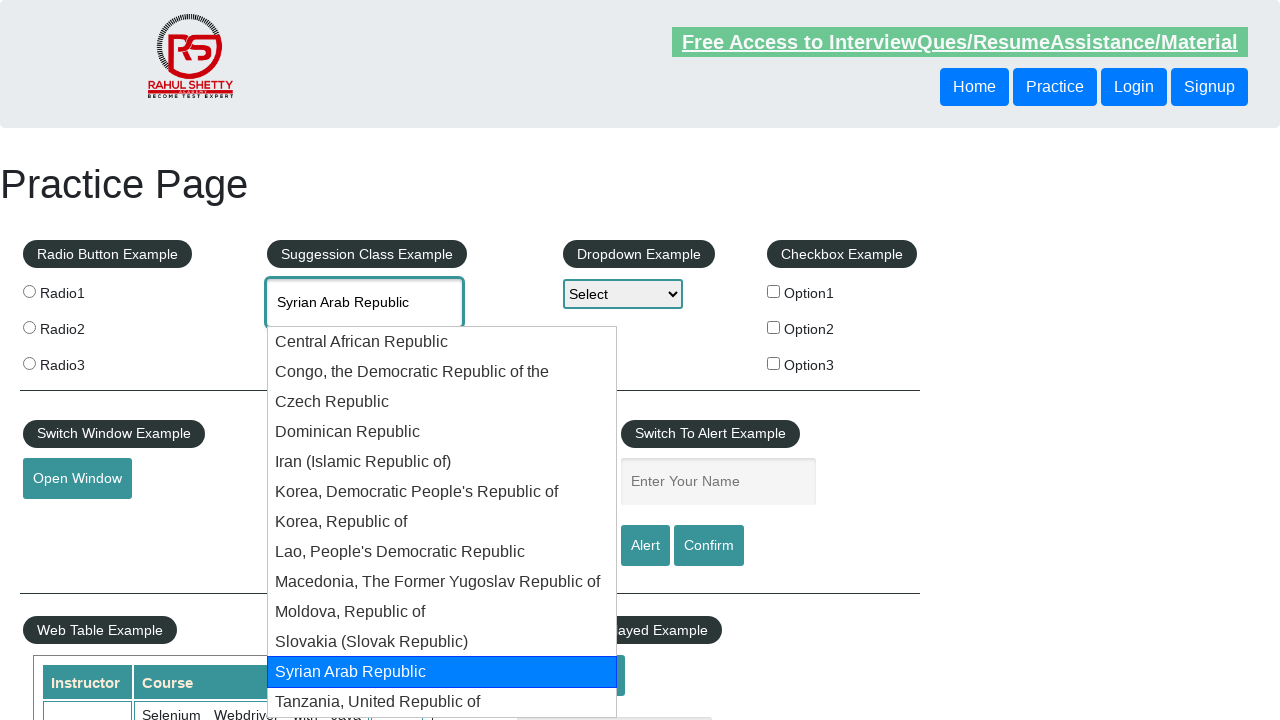

Pressed ArrowDown to navigate through suggestions (iteration 12/15) on input.inputs.ui-autocomplete-input
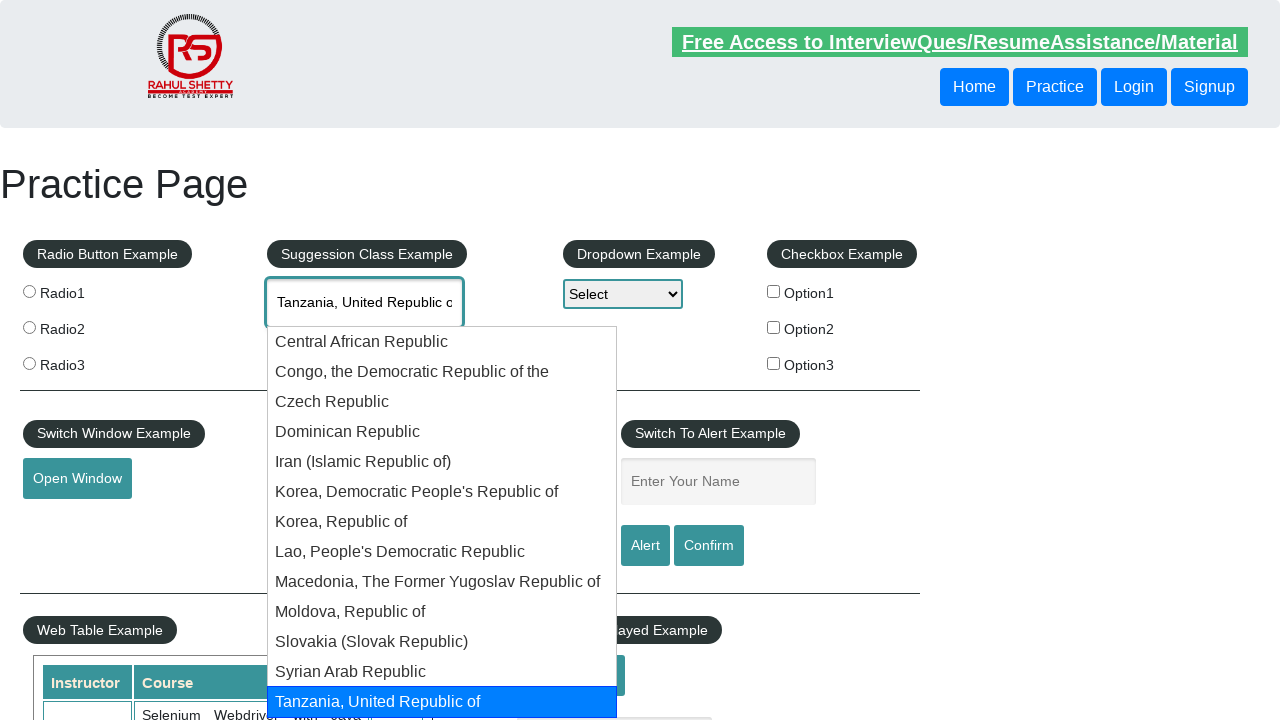

Pressed ArrowDown to navigate through suggestions (iteration 13/15) on input.inputs.ui-autocomplete-input
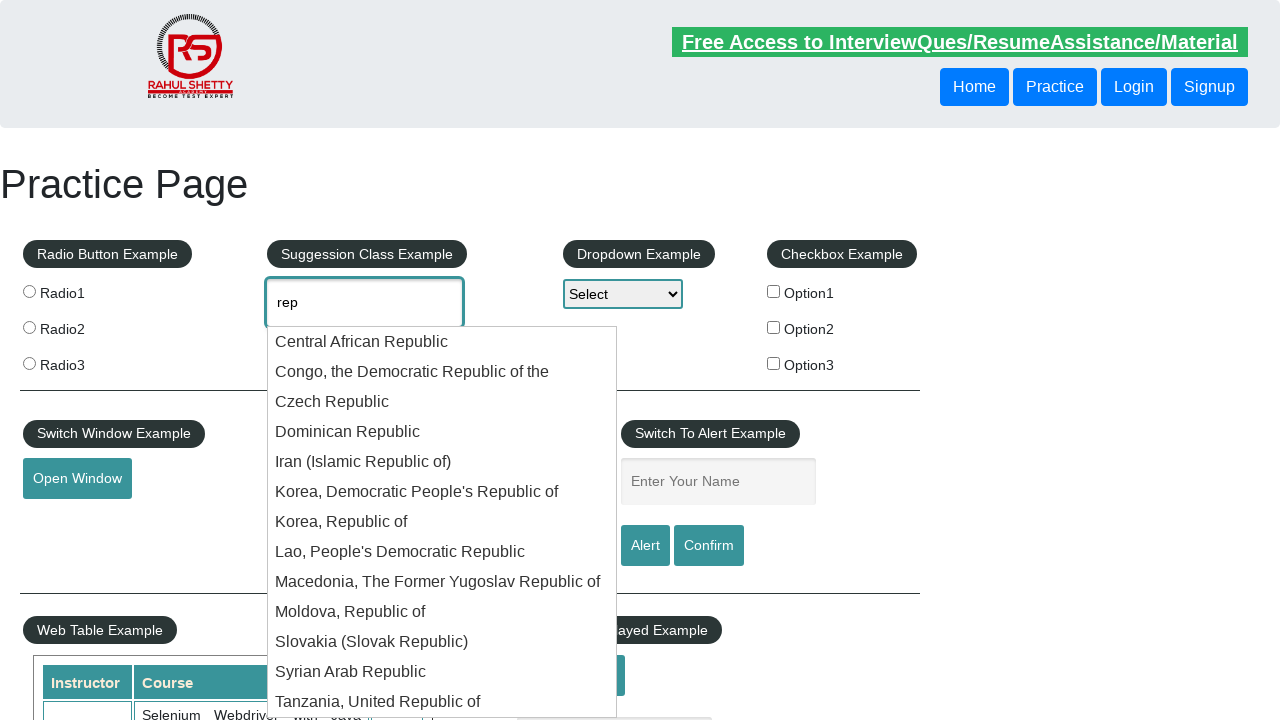

Pressed ArrowDown to navigate through suggestions (iteration 14/15) on input.inputs.ui-autocomplete-input
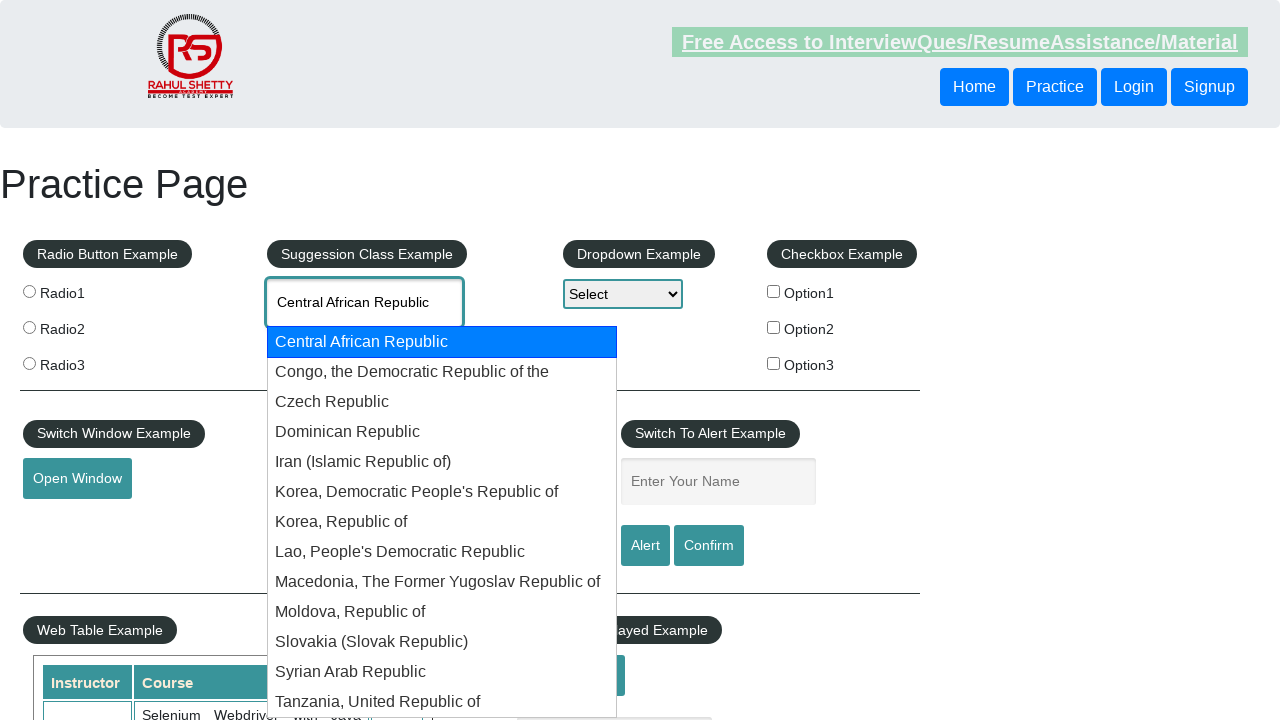

Pressed ArrowDown to navigate through suggestions (iteration 15/15) on input.inputs.ui-autocomplete-input
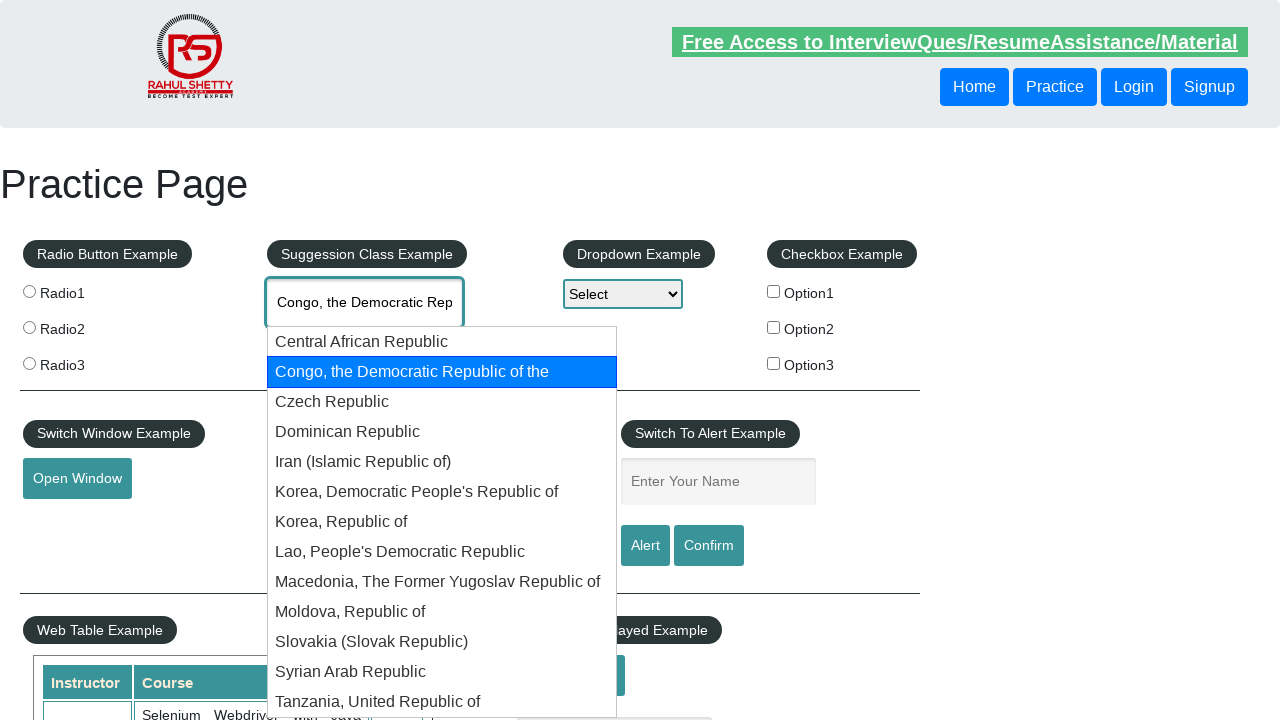

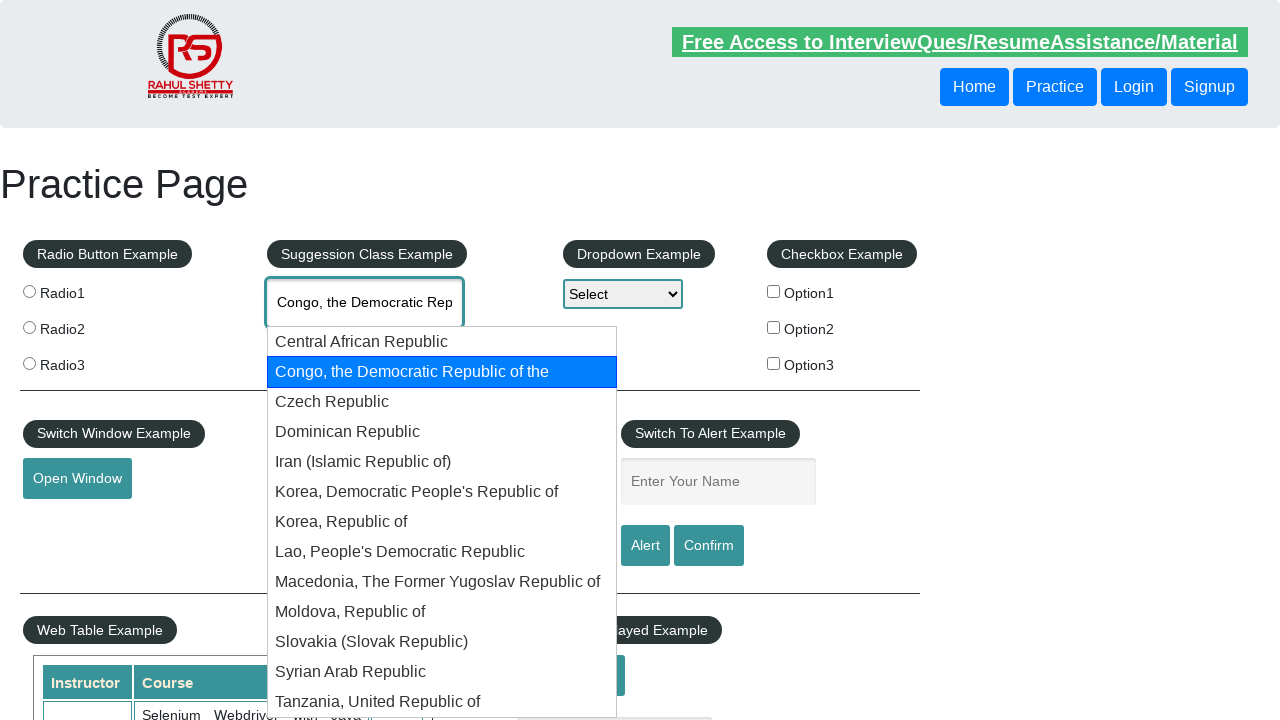